Tests JavaScript alert, confirm, and prompt dialog handling by clicking trigger buttons, interacting with the dialogs (accept/dismiss/input text), and verifying the result messages.

Starting URL: https://the-internet.herokuapp.com/javascript_alerts

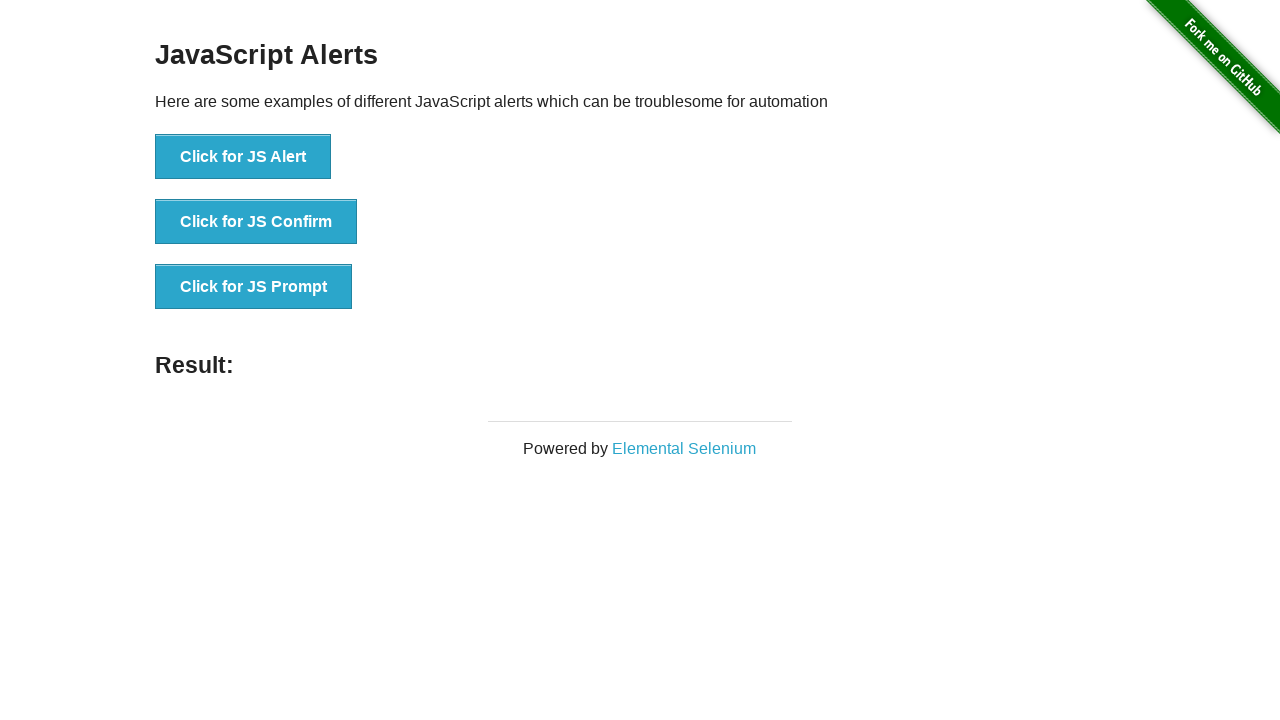

Navigated to JavaScript alerts test page
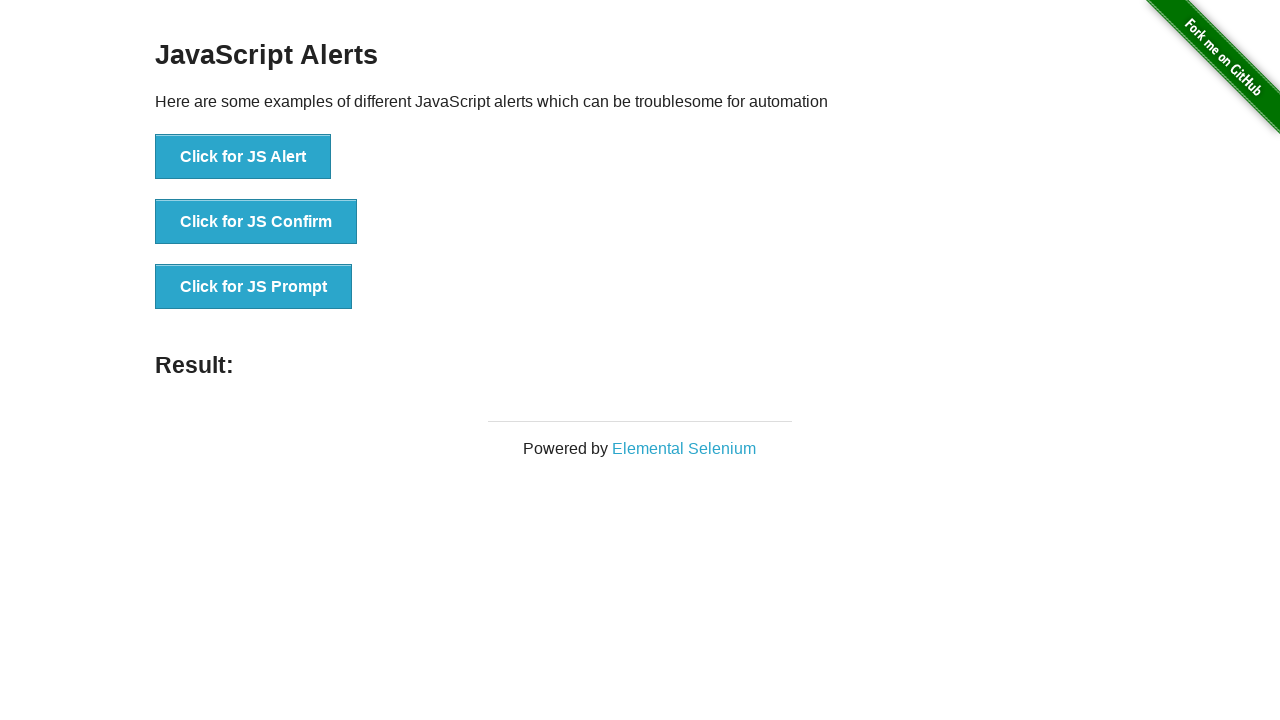

Clicked JavaScript alert trigger button at (243, 157) on [onclick="jsAlert()"]
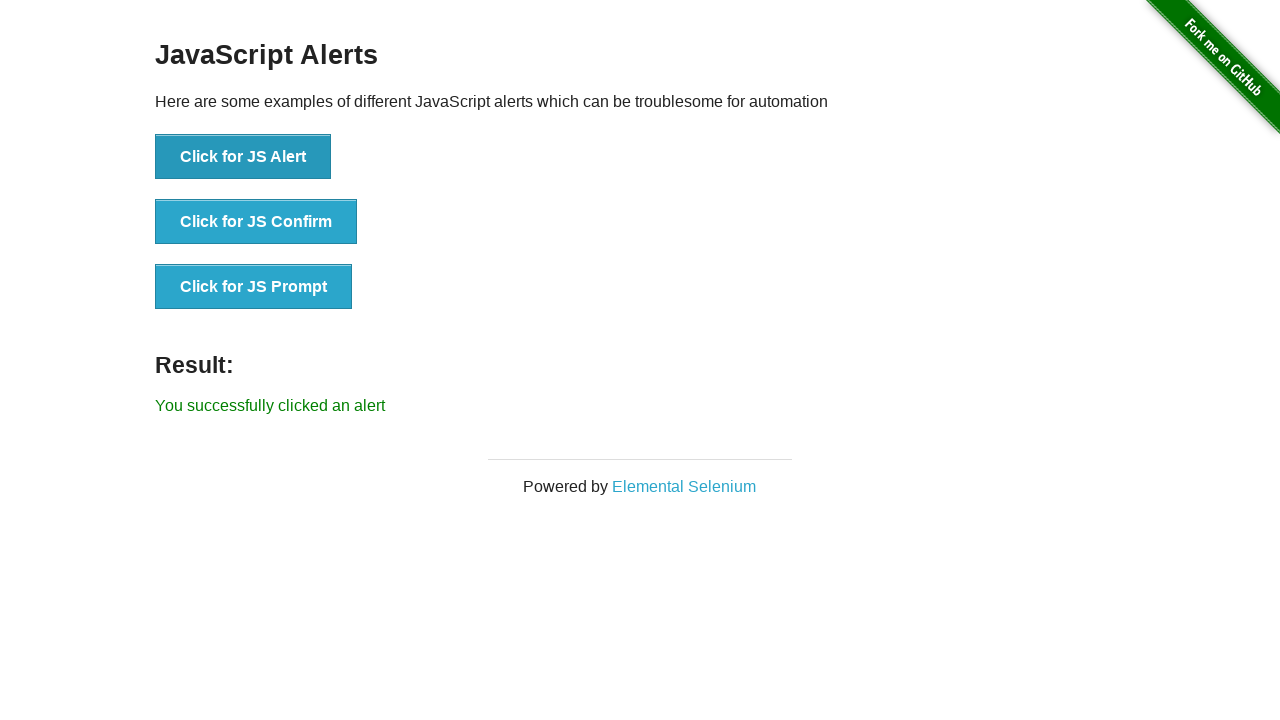

Set up dialog handler to dismiss dialogs
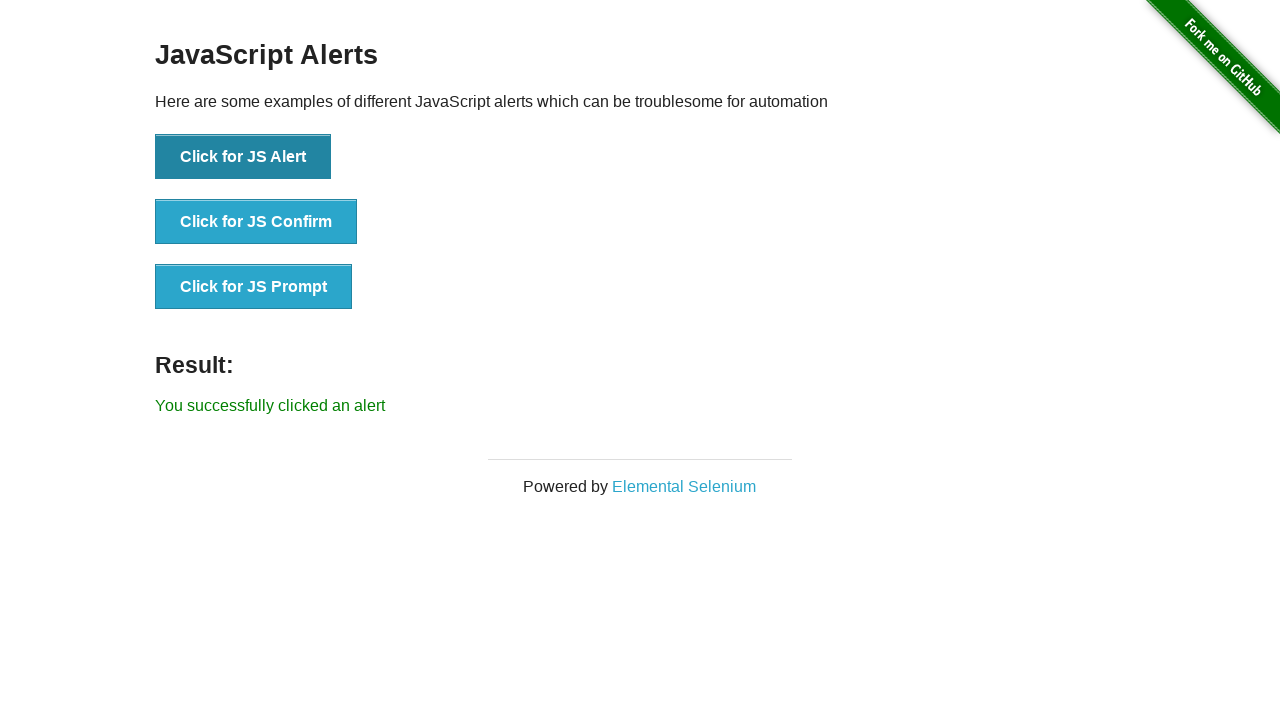

Clicked JavaScript alert trigger button again to test dismiss handler at (243, 157) on [onclick="jsAlert()"]
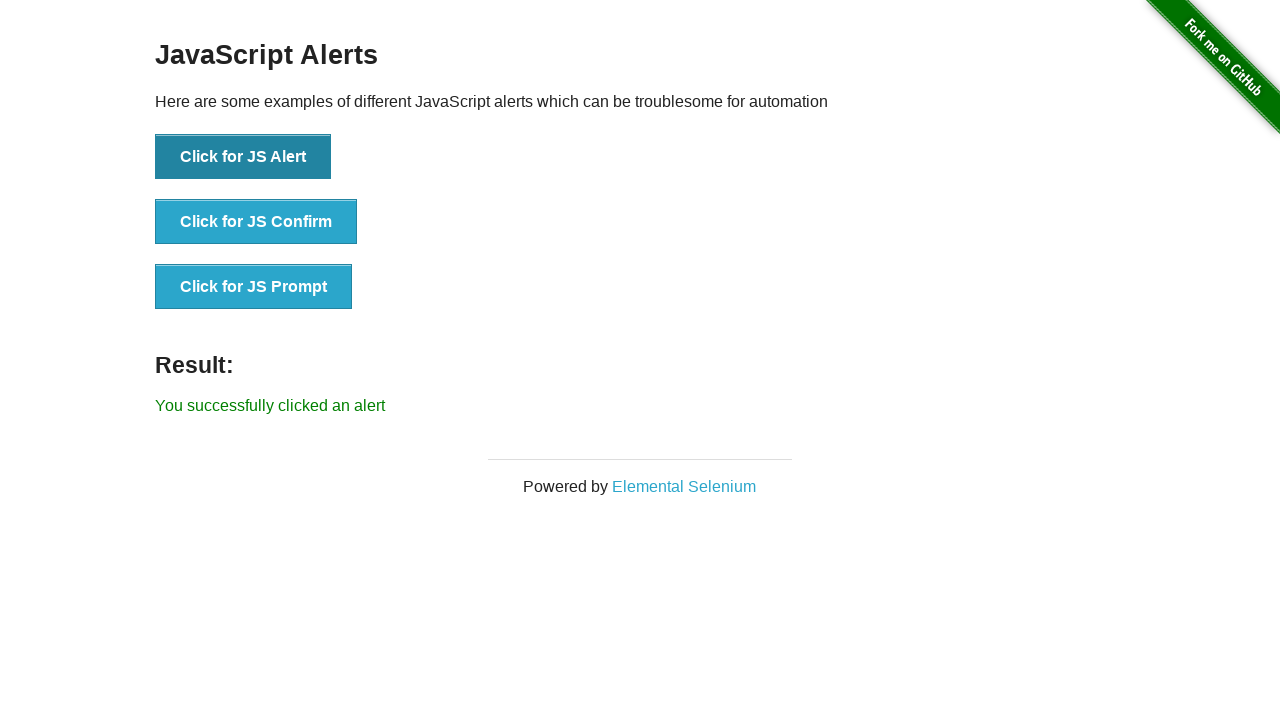

Alert result message appeared
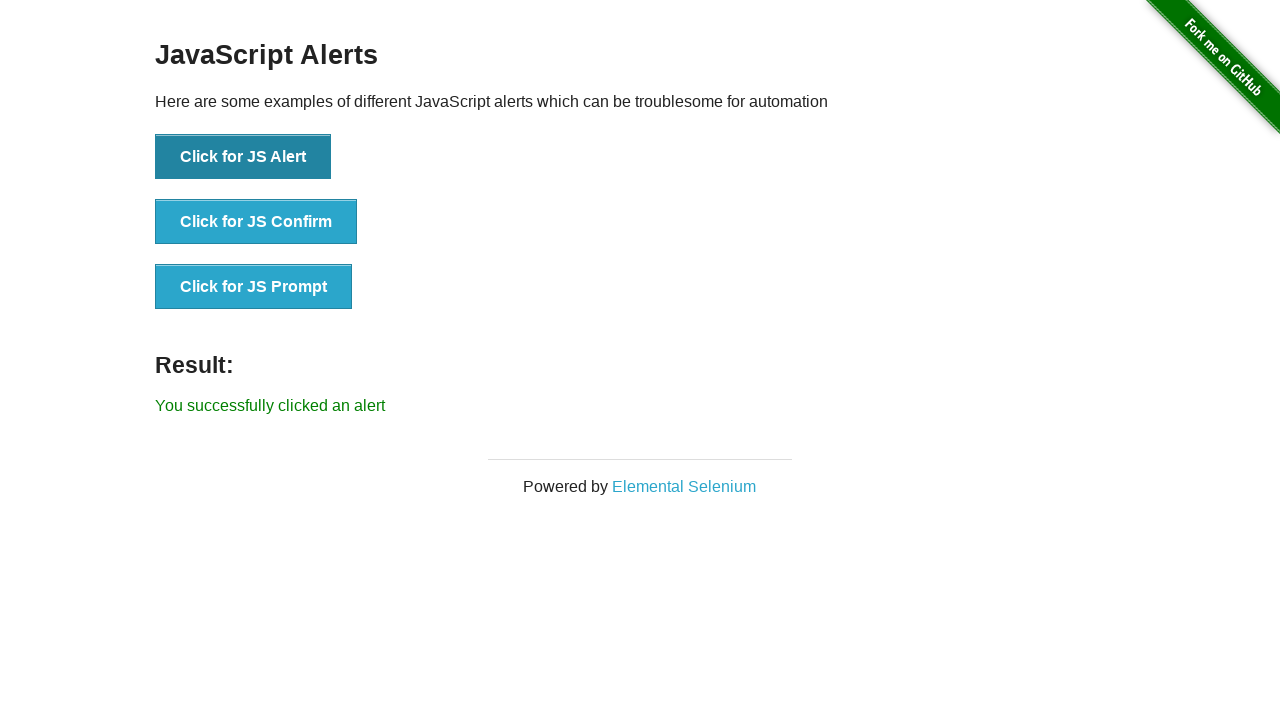

Set up dialog handler to accept confirm dialog
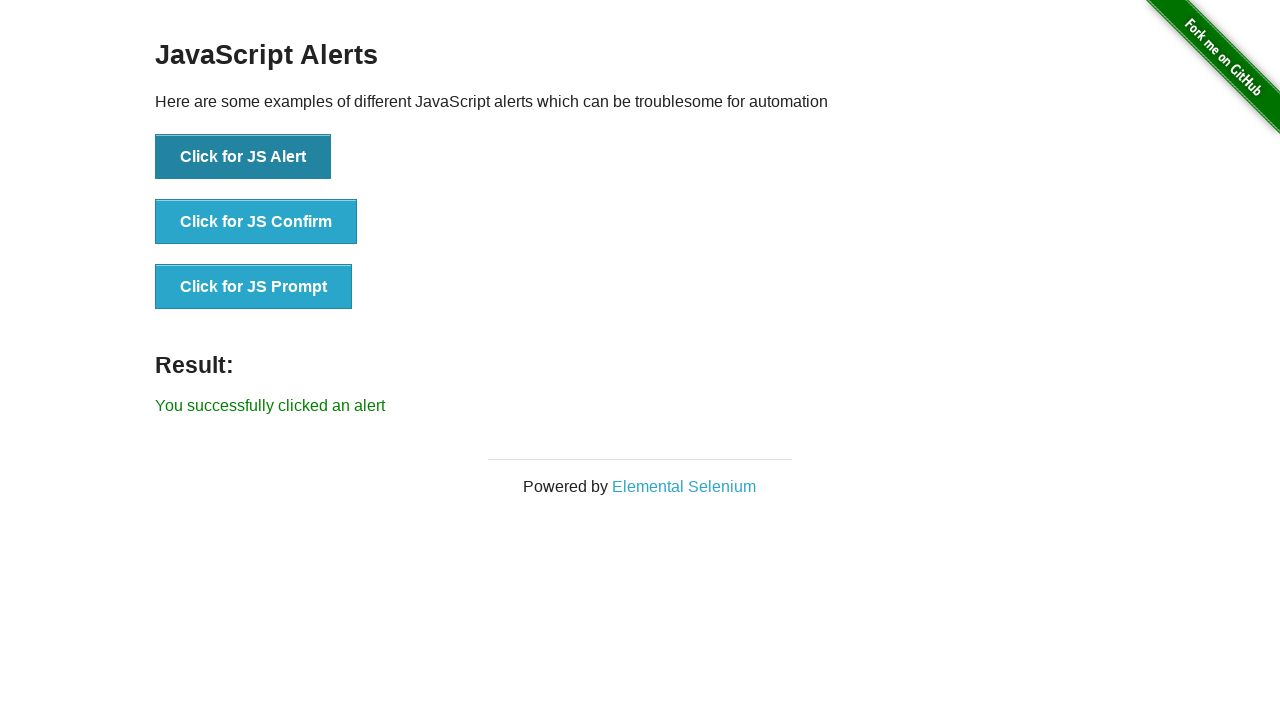

Clicked JavaScript confirm trigger button at (256, 222) on [onclick="jsConfirm()"]
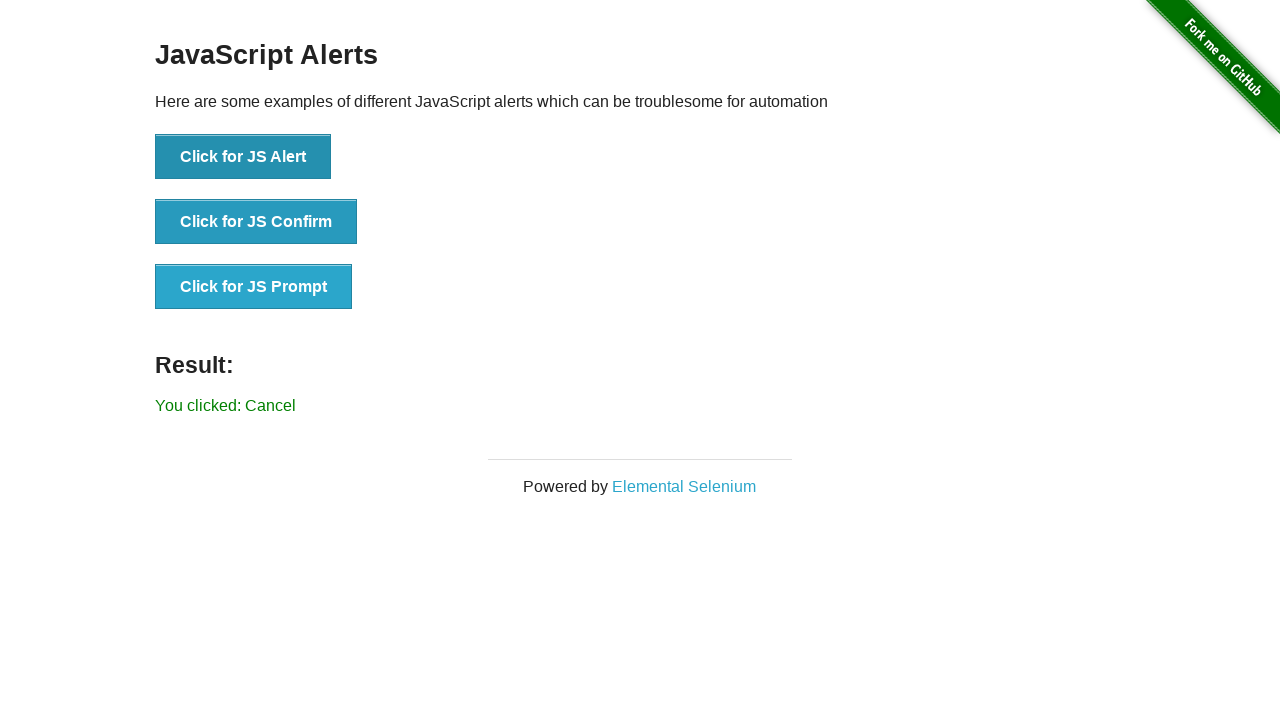

Confirm result message appeared
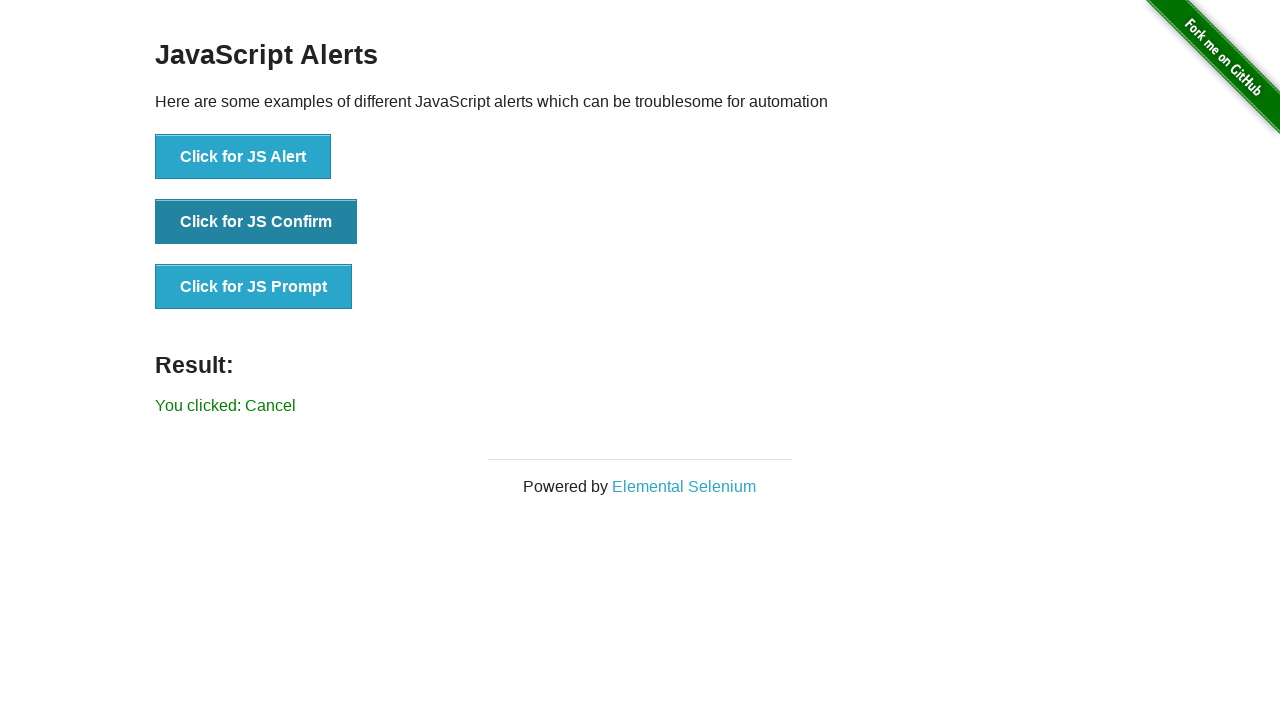

Set up dialog handler to accept prompt dialog with text 'Hello cac ban'
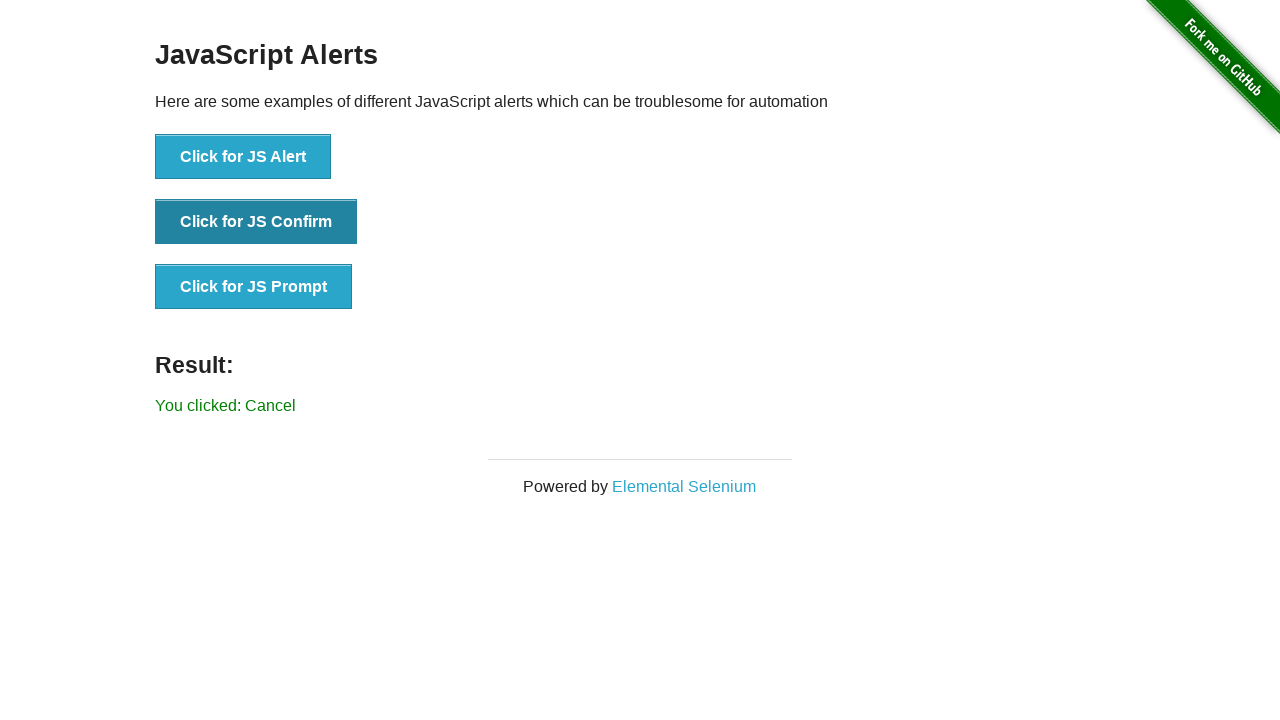

Clicked JavaScript prompt trigger button at (254, 287) on [onclick="jsPrompt()"]
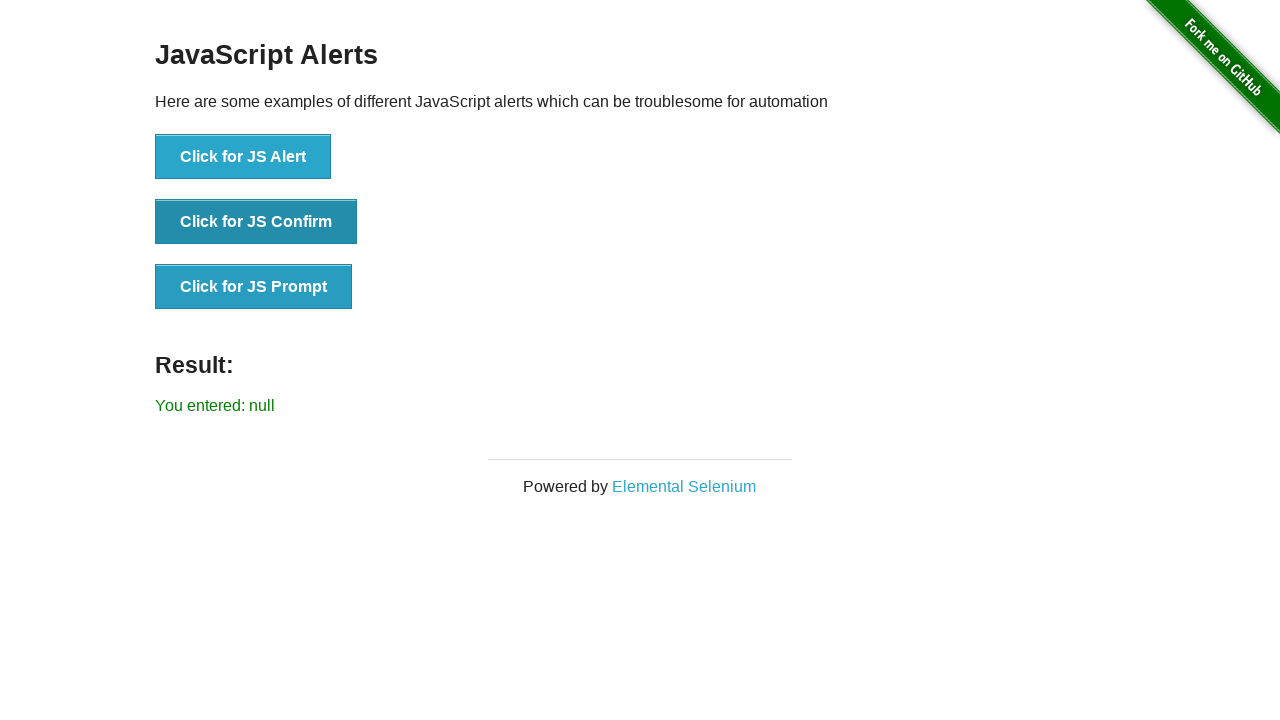

Prompt result message appeared with entered text
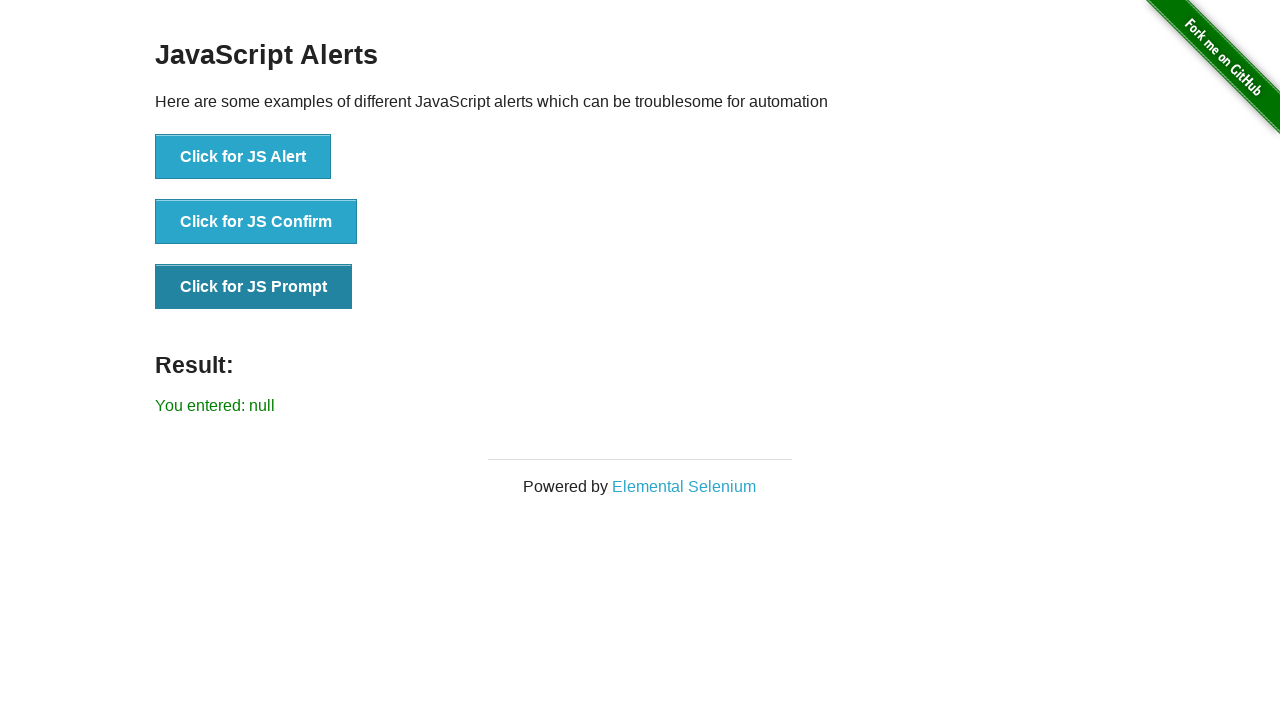

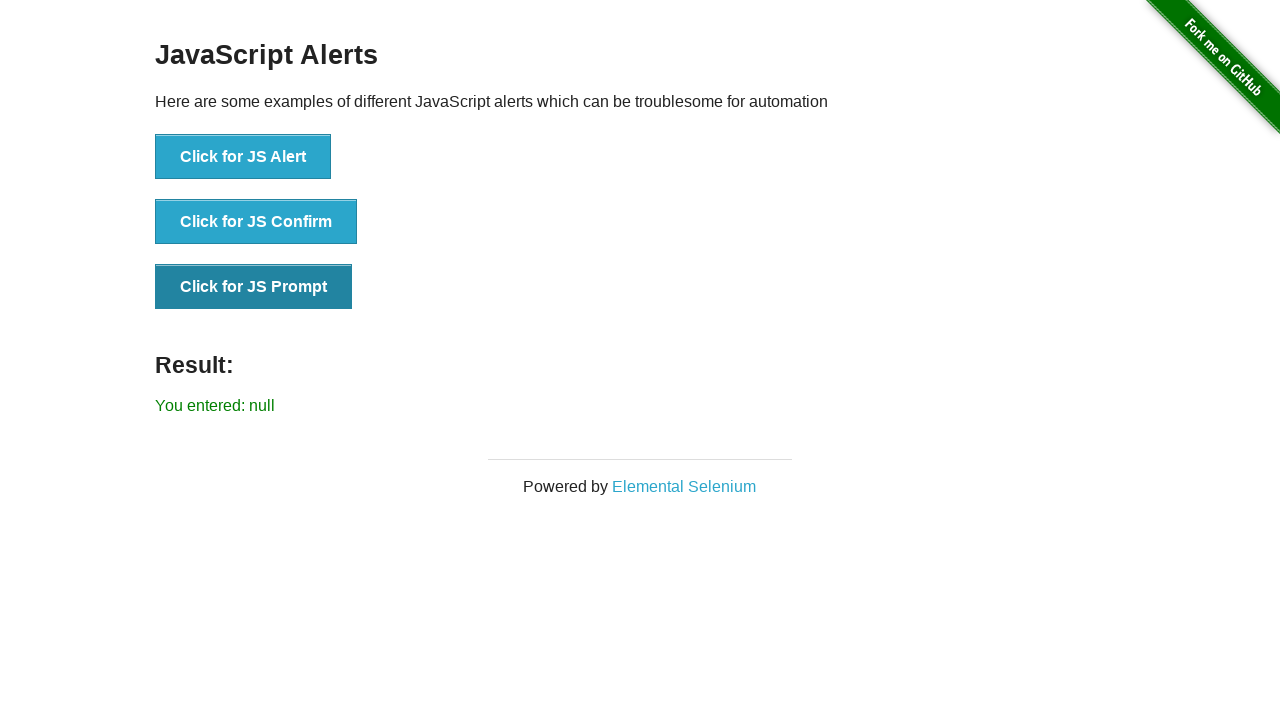